Tests alert handling functionality by clicking a button to trigger an alert and validating its text content

Starting URL: https://seleniumpractise.blogspot.com/2019/01/alert-demo.html

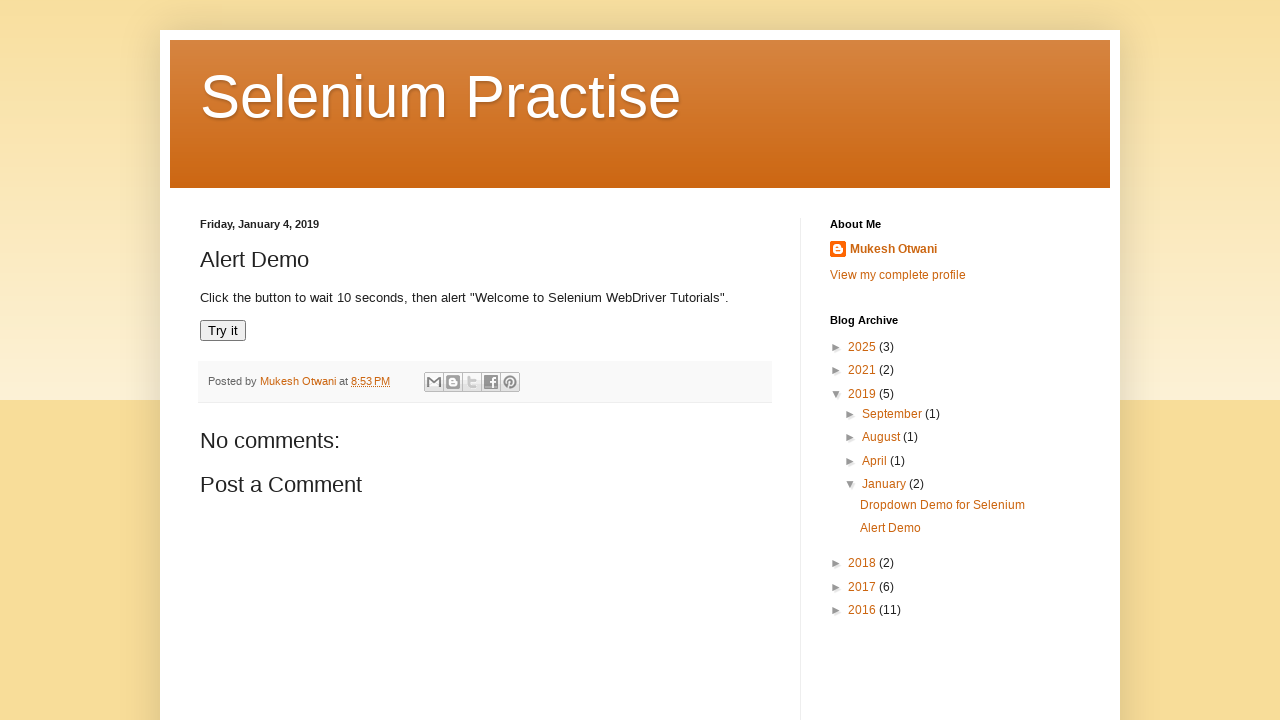

Clicked 'Try it' button to trigger alert at (223, 331) on xpath=//button[contains(text(),'Try it')]
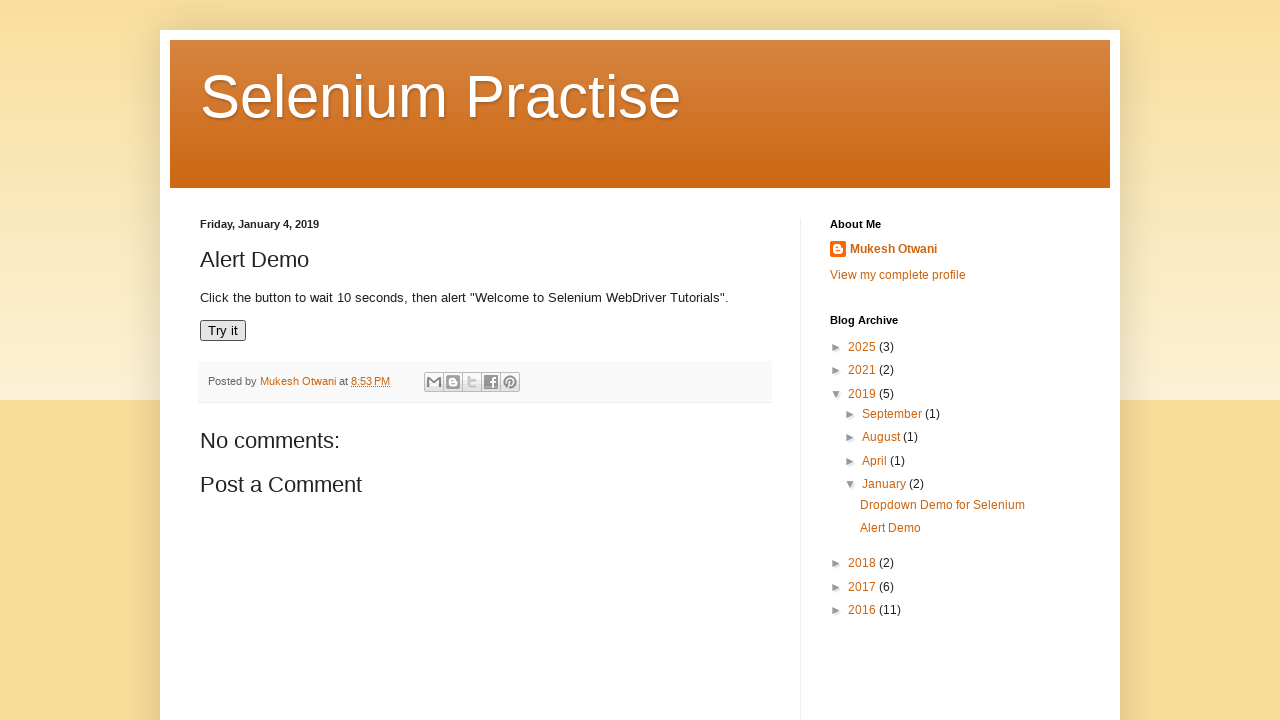

Set up alert dialog handler to accept alerts
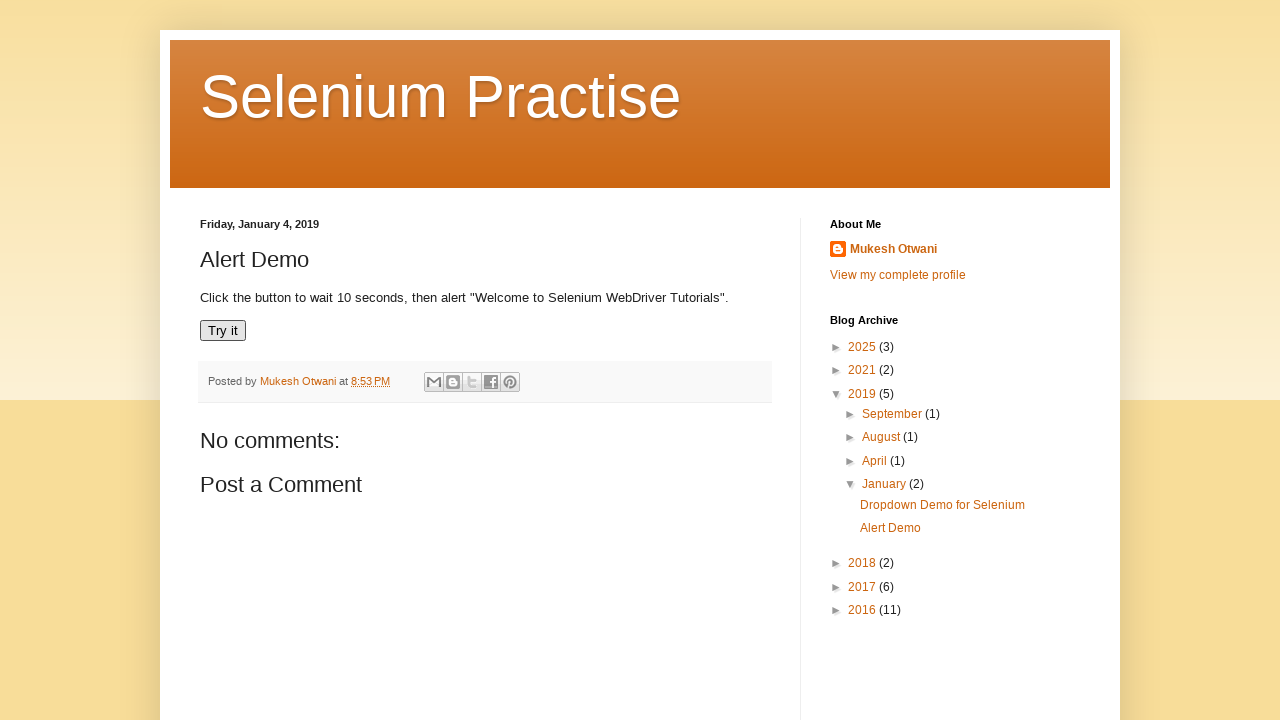

Clicked 'Try it' button to trigger alert dialog at (223, 331) on //button[contains(text(),'Try it')]
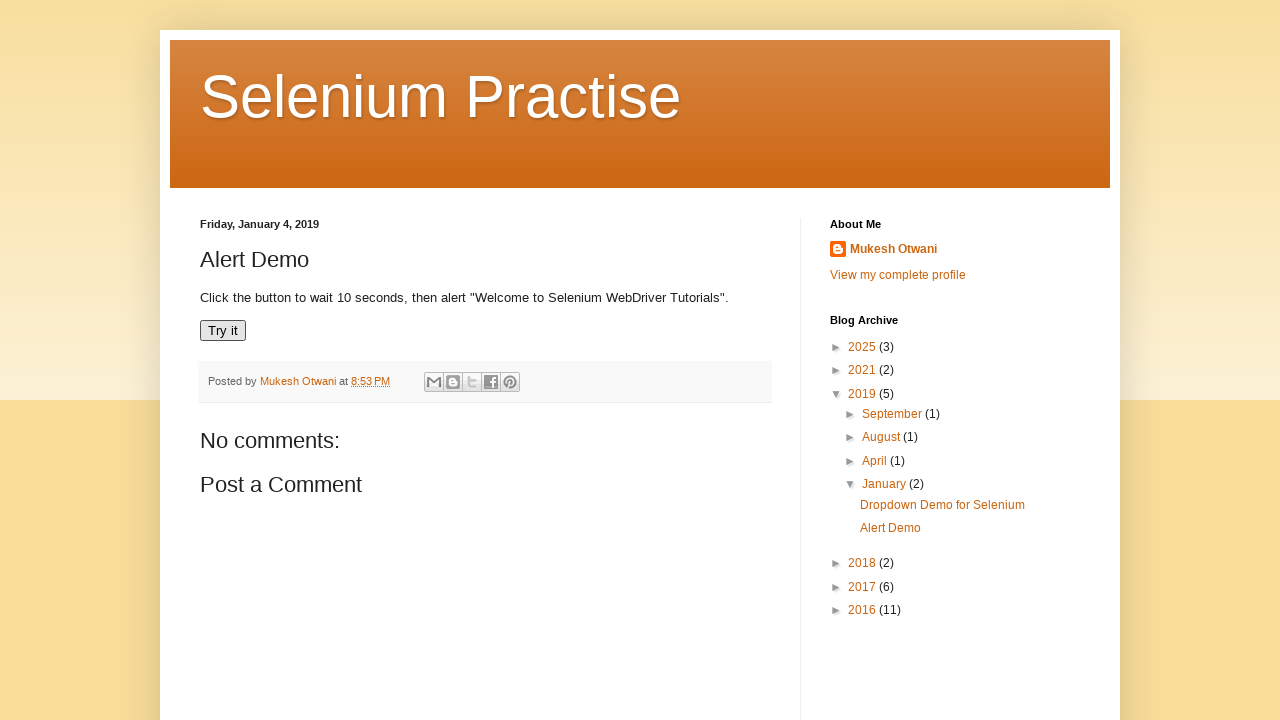

Retrieved alert dialog information
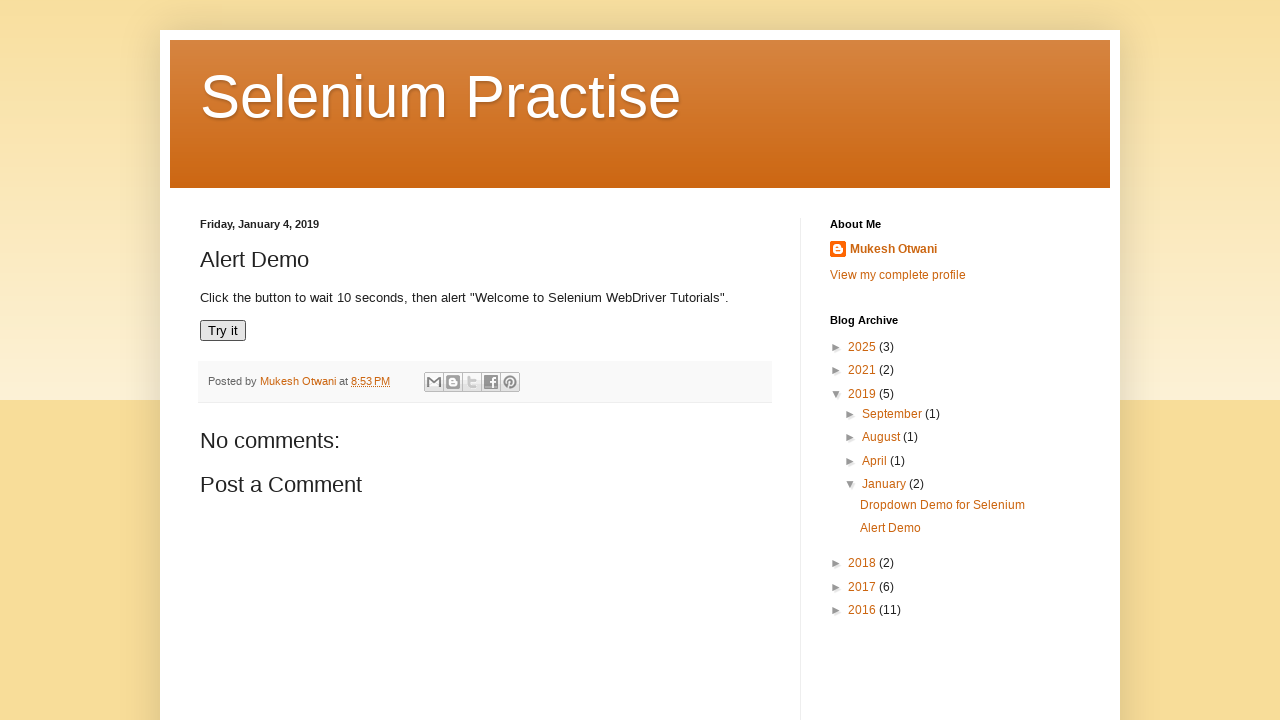

Test validated - 'Selenium' found in alert message
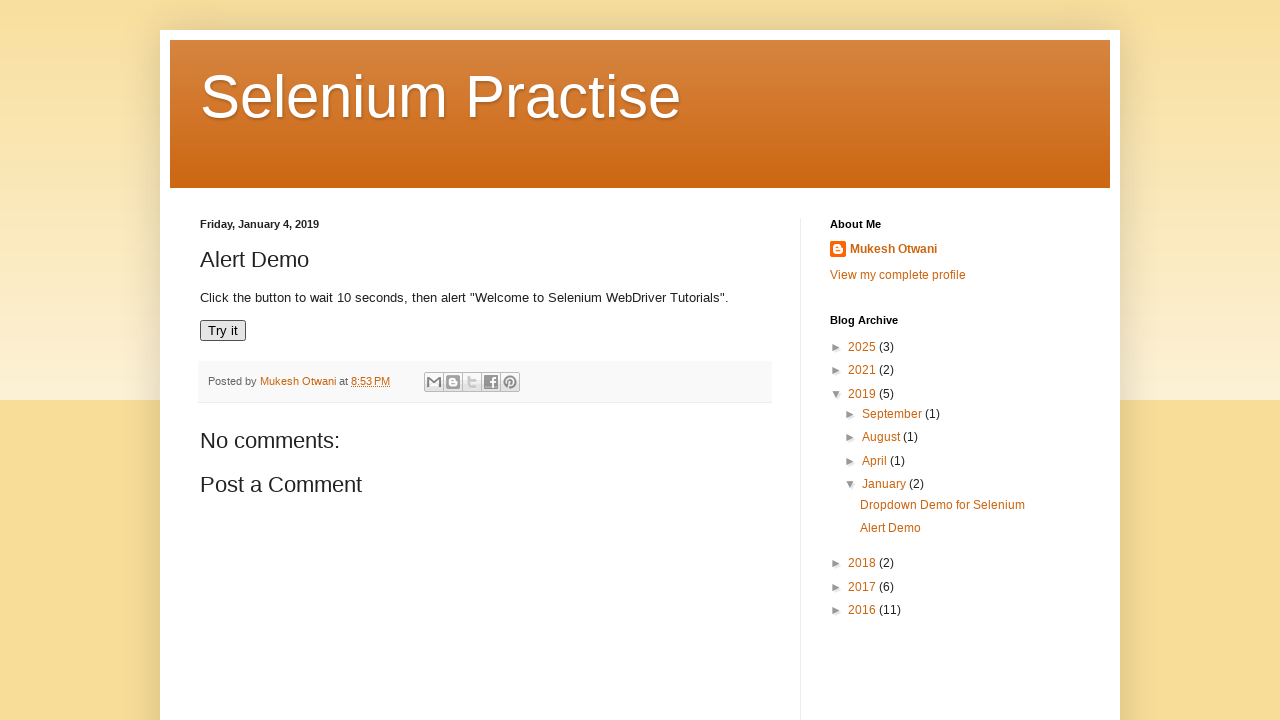

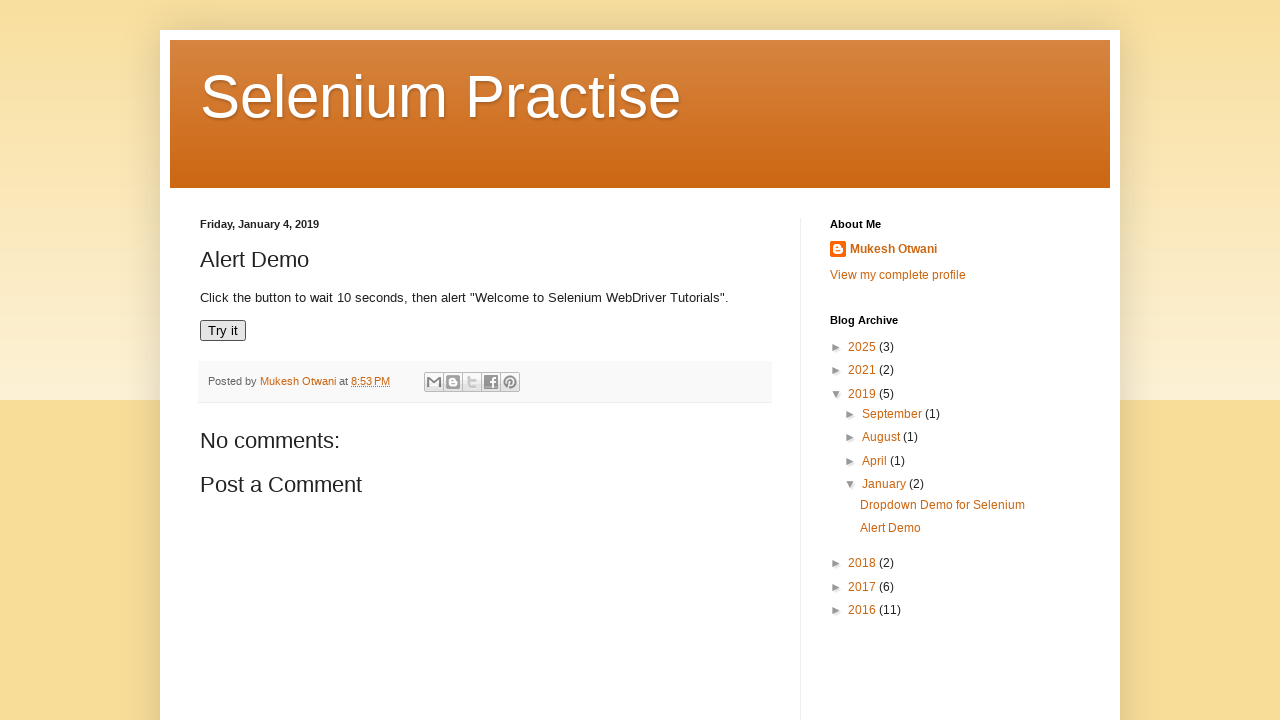